Tests table sorting functionality by clicking the vegetable column header, verifying the sort order, and then using pagination to find and display the price of Rice

Starting URL: https://rahulshettyacademy.com/seleniumPractise/#/offers

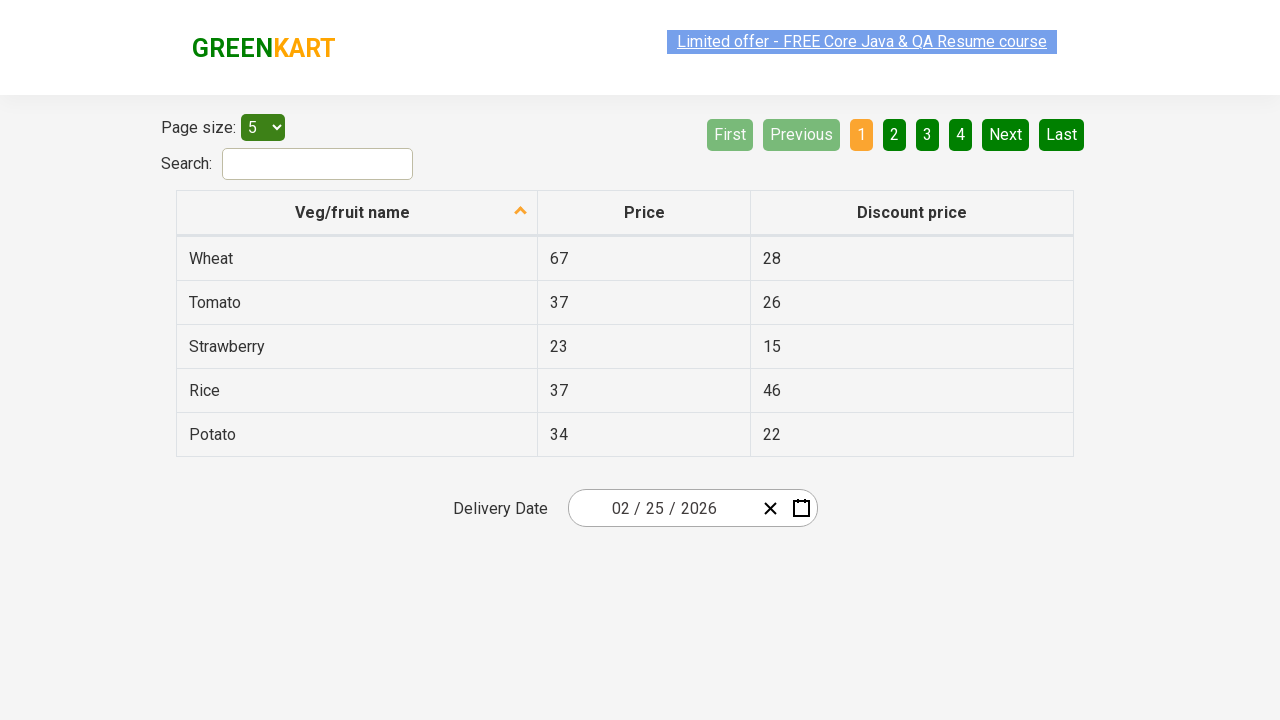

Clicked vegetable column header to sort at (357, 213) on xpath=//tr/th[1]
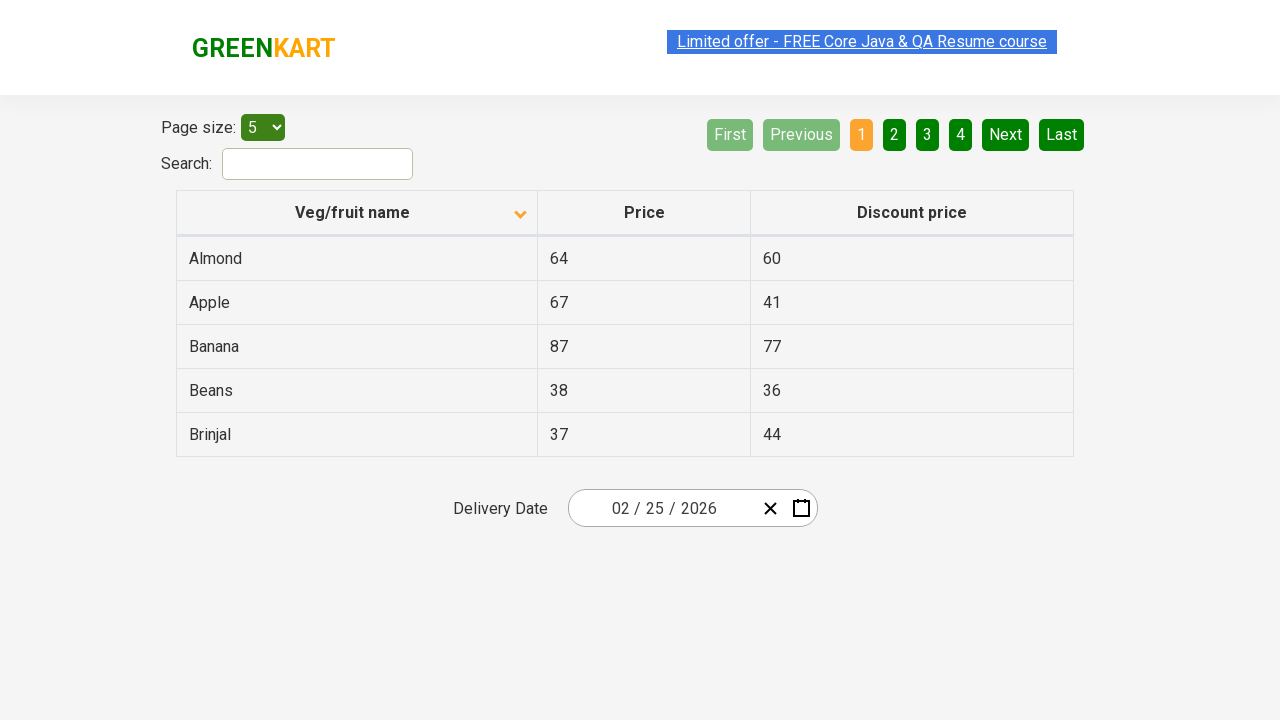

Retrieved all vegetable elements from first column
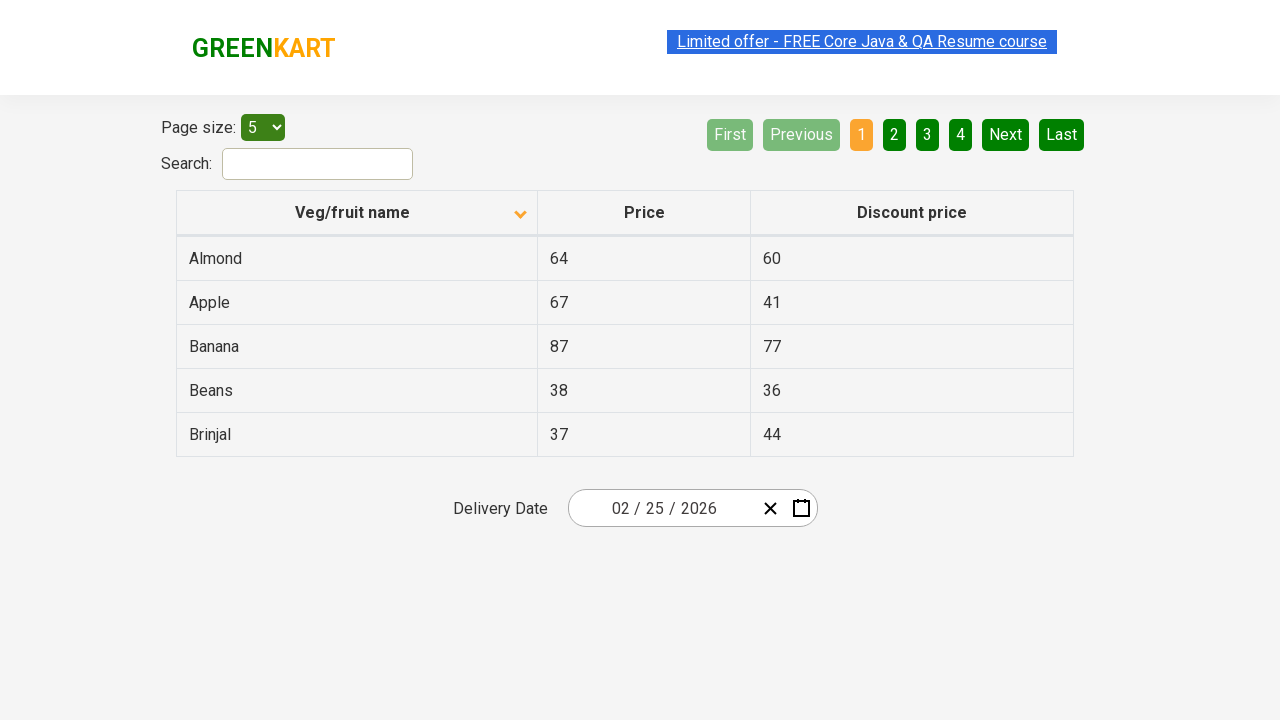

Extracted vegetable names: ['Almond', 'Apple', 'Banana', 'Beans', 'Brinjal']
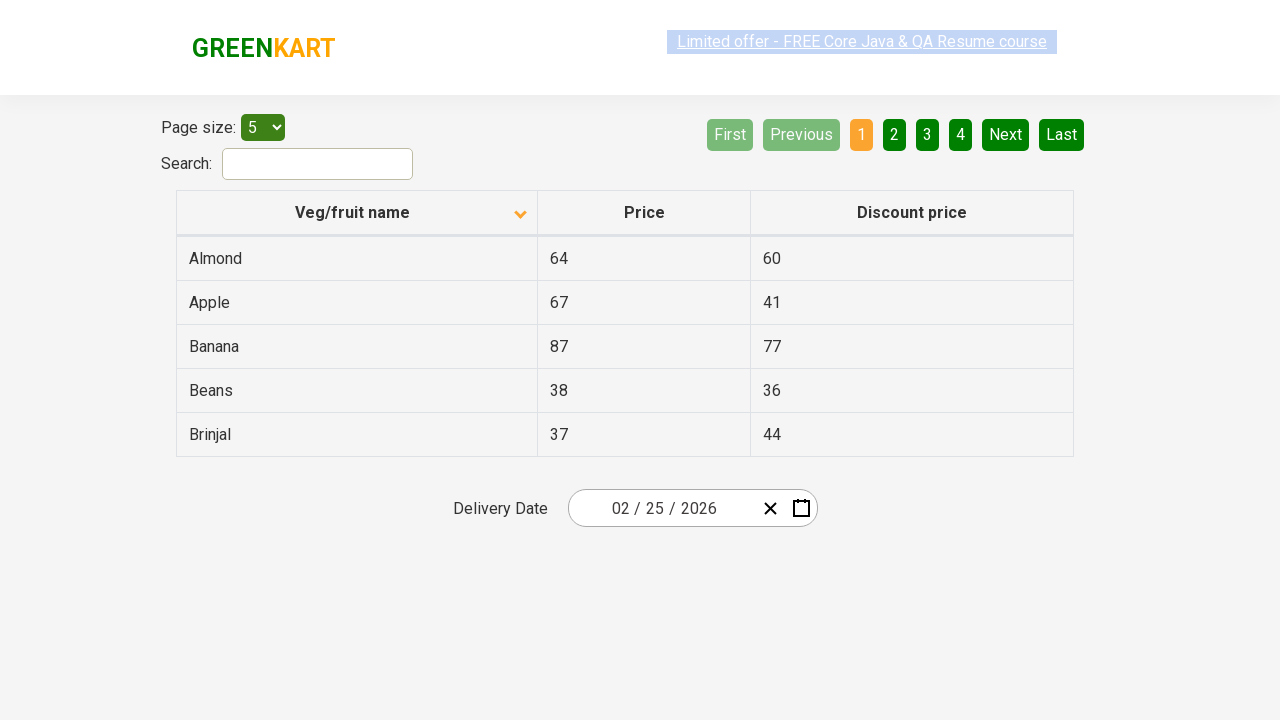

Verified table is sorted alphabetically
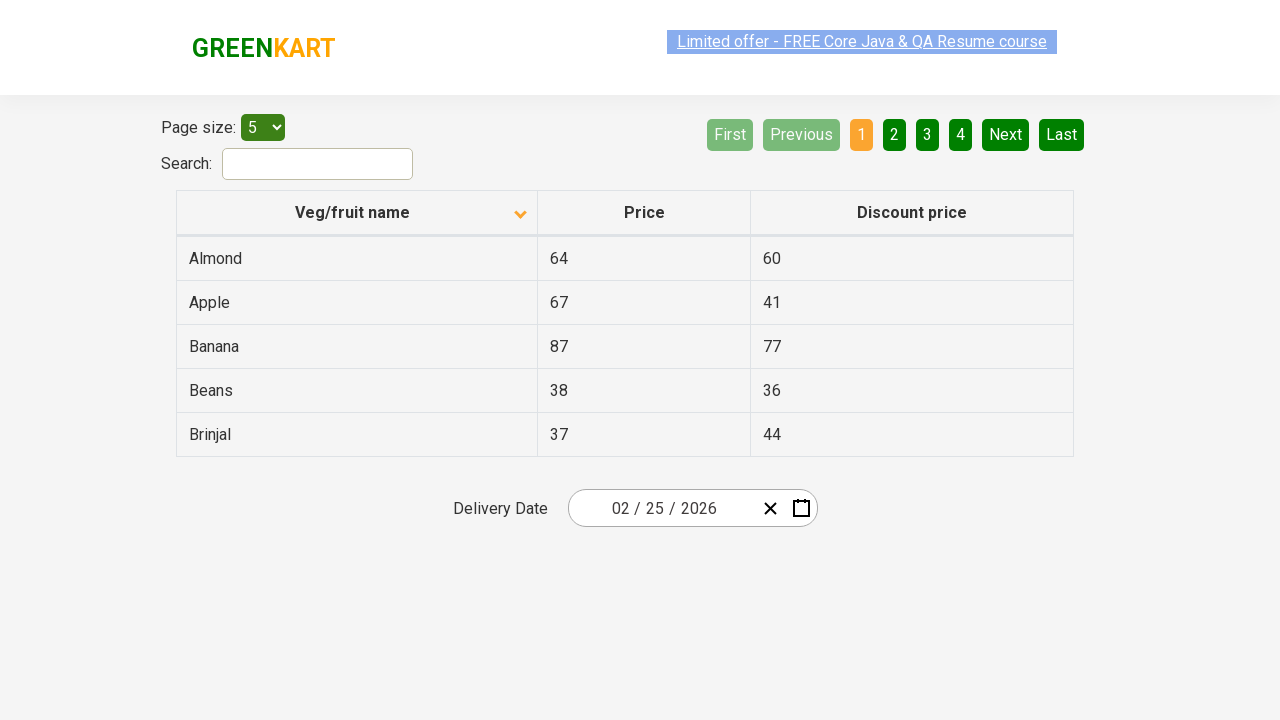

Retrieved vegetables from current page
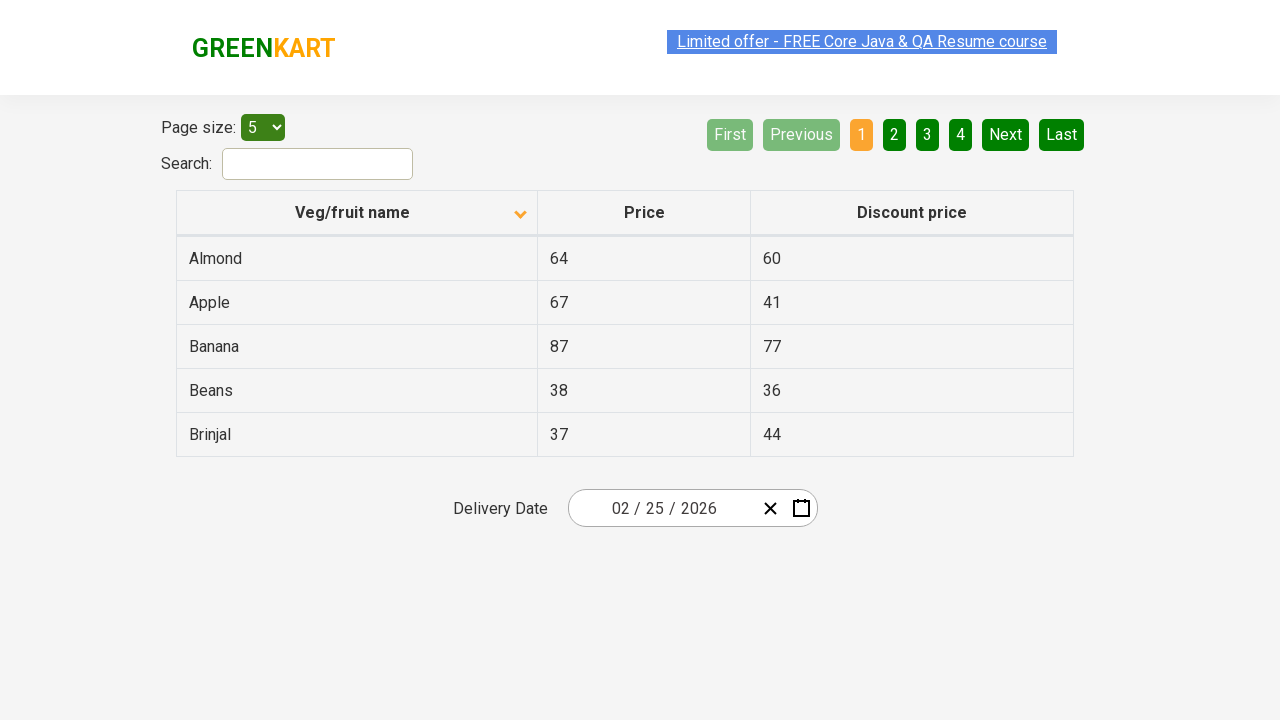

Clicked next page button for pagination at (1006, 134) on [aria-label='Next']
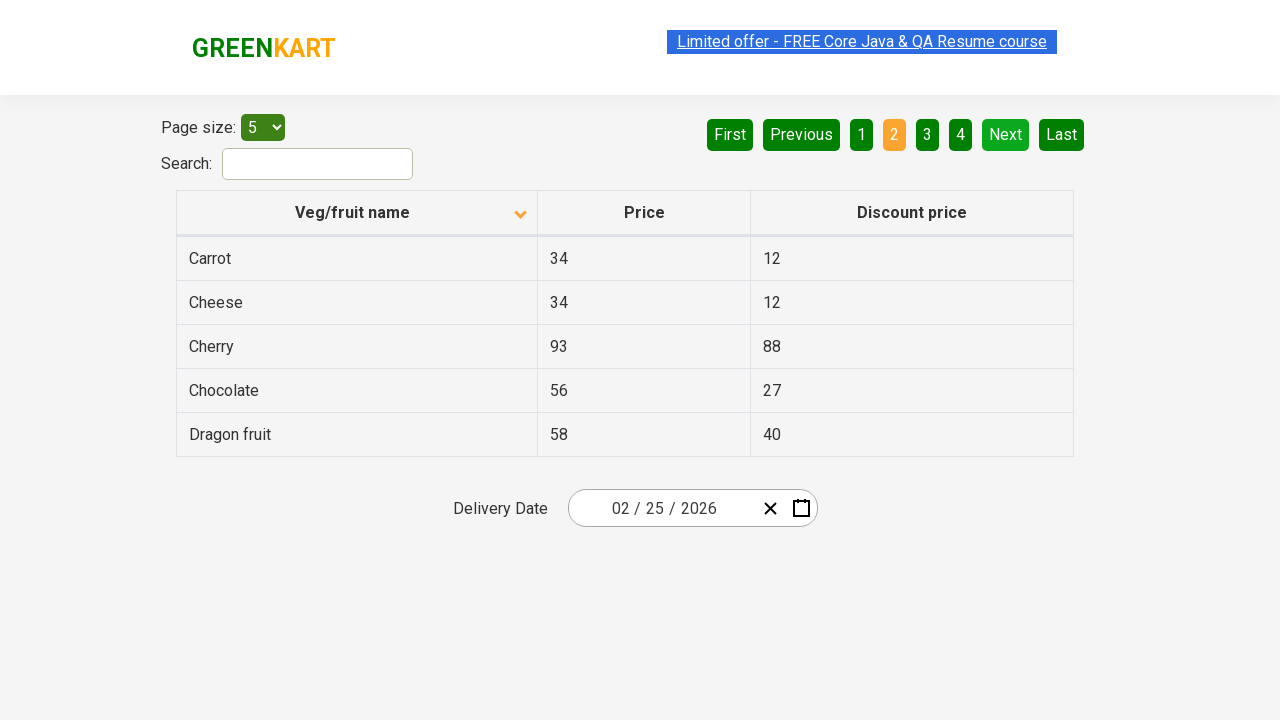

Waited for table to update after pagination
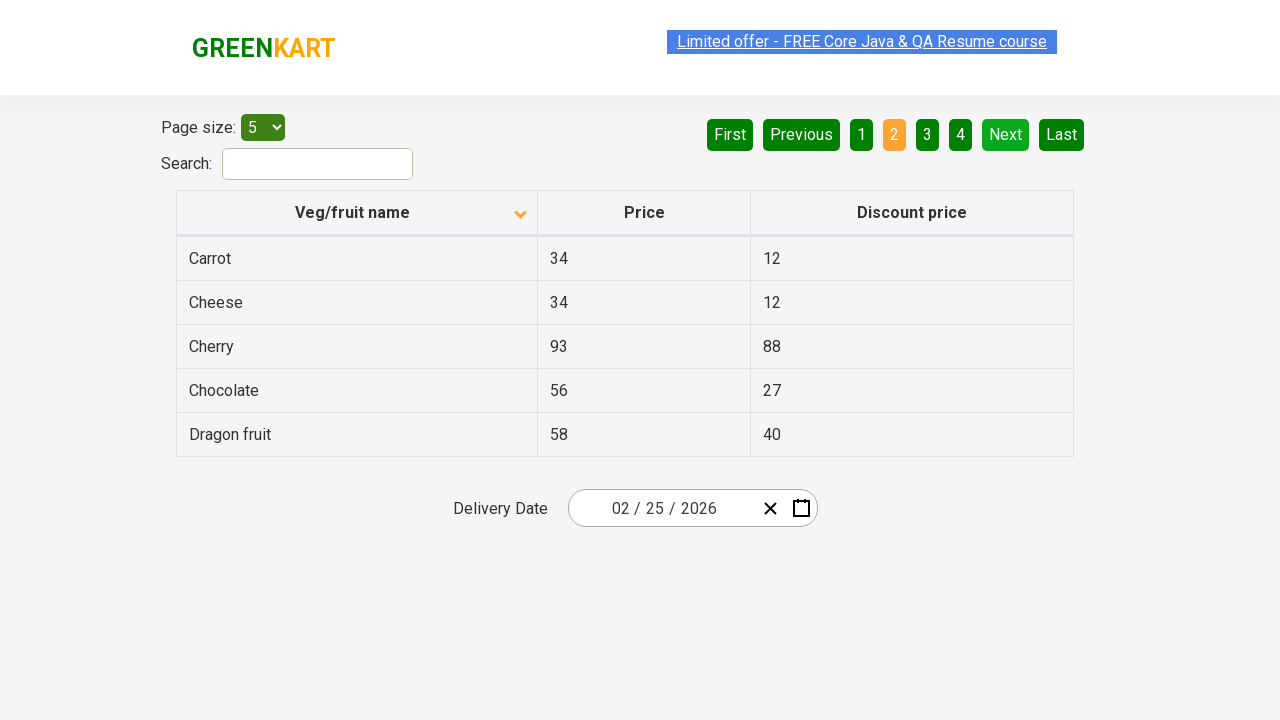

Retrieved vegetables from current page
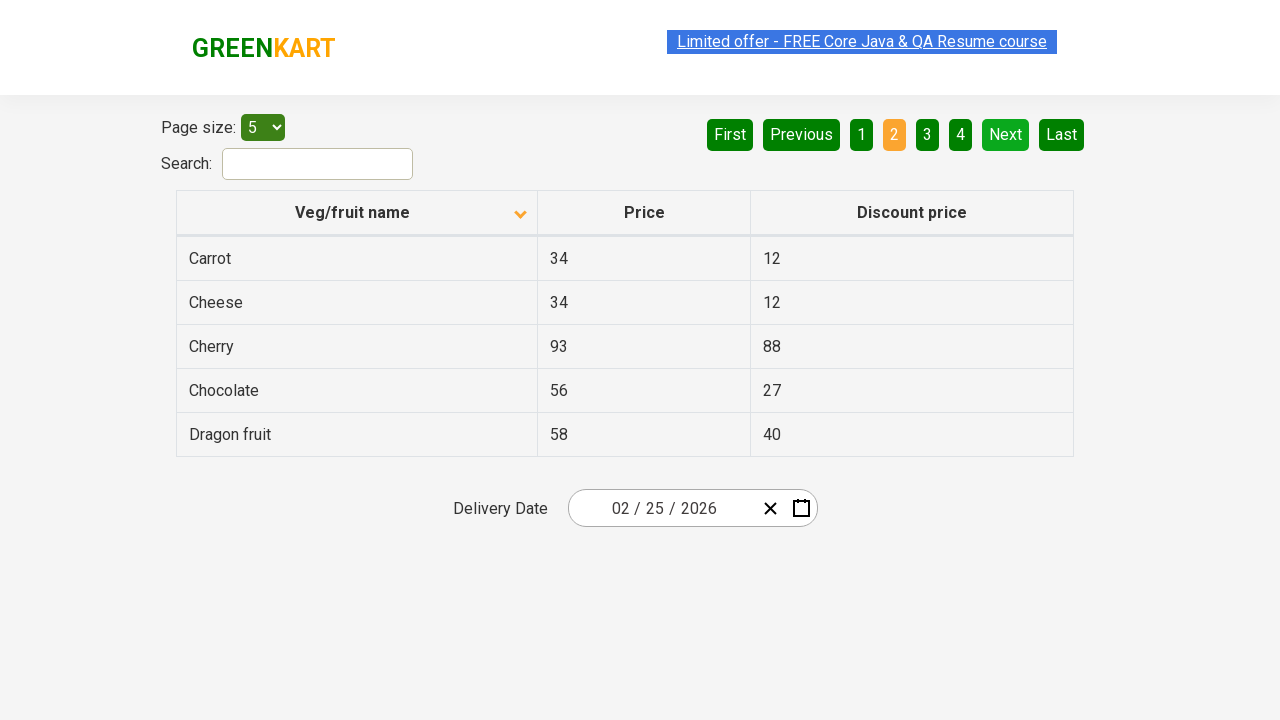

Clicked next page button for pagination at (1006, 134) on [aria-label='Next']
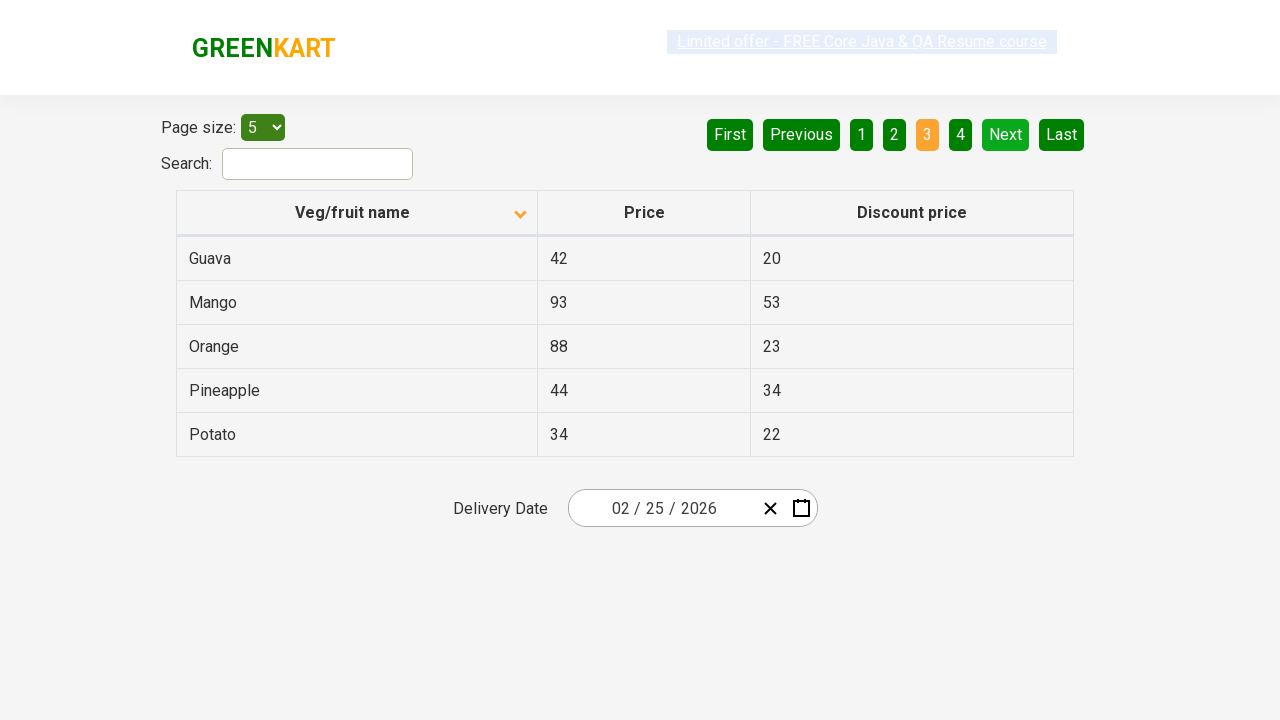

Waited for table to update after pagination
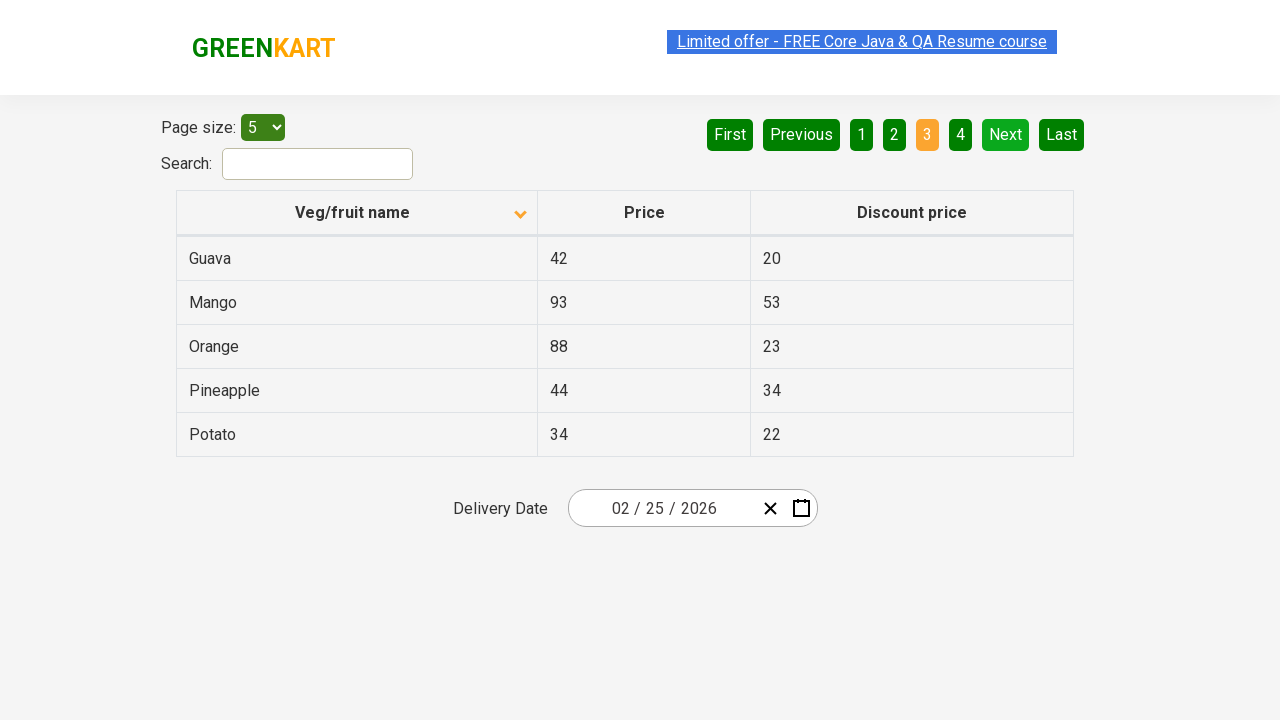

Retrieved vegetables from current page
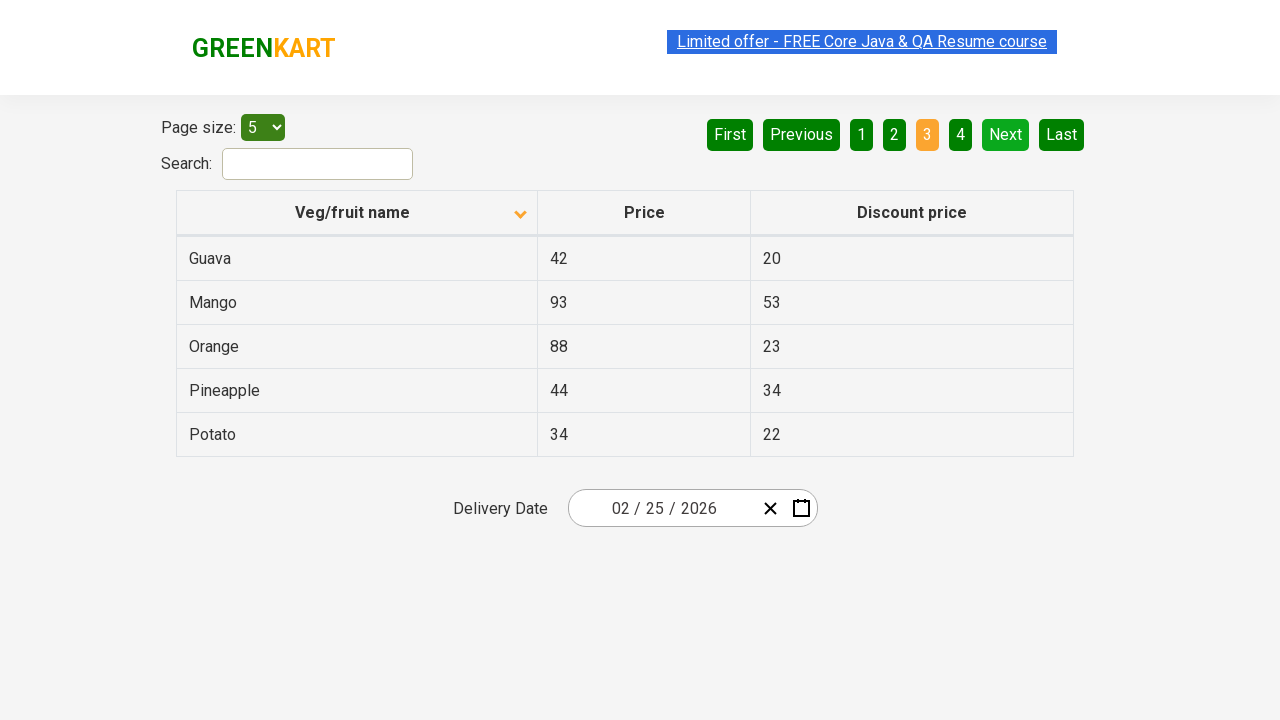

Clicked next page button for pagination at (1006, 134) on [aria-label='Next']
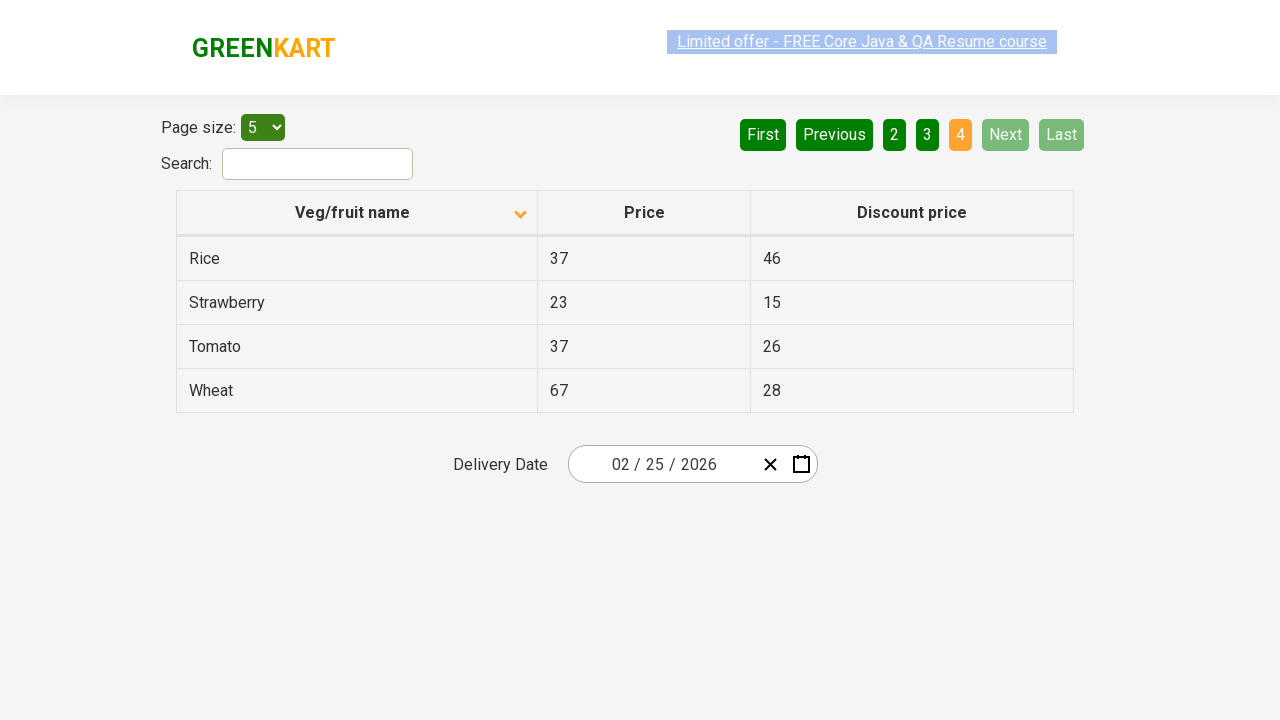

Waited for table to update after pagination
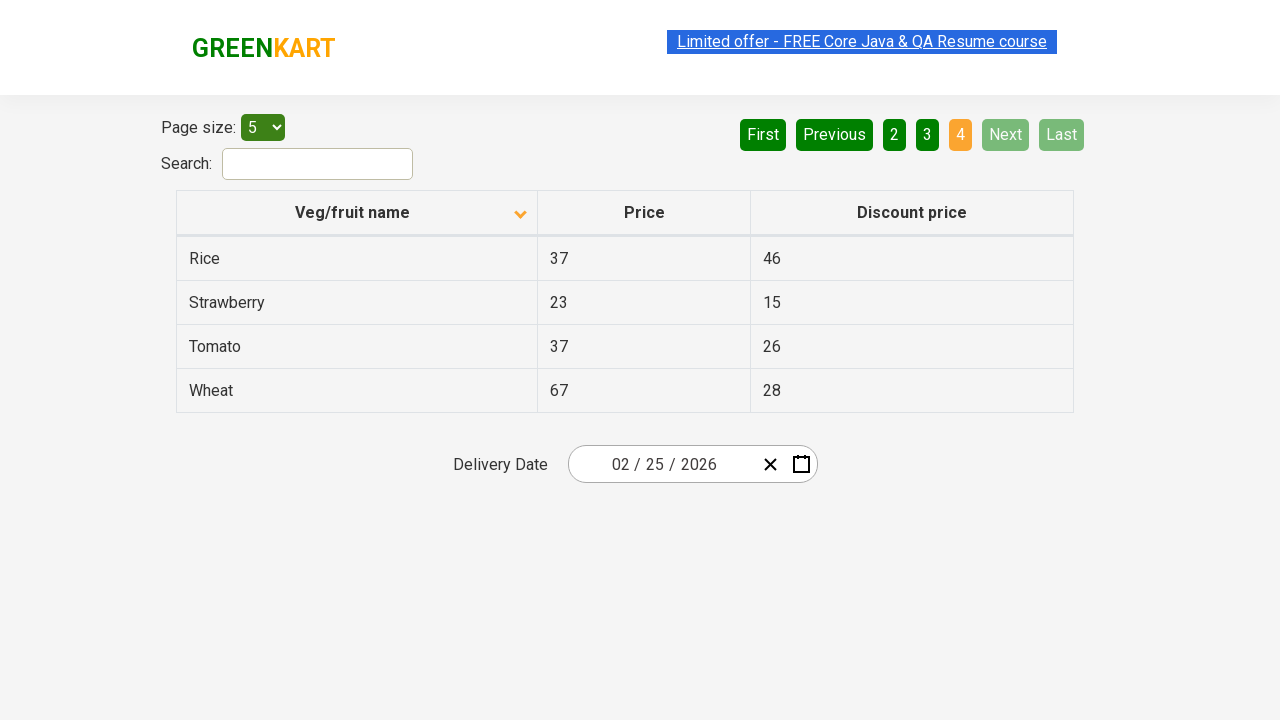

Retrieved vegetables from current page
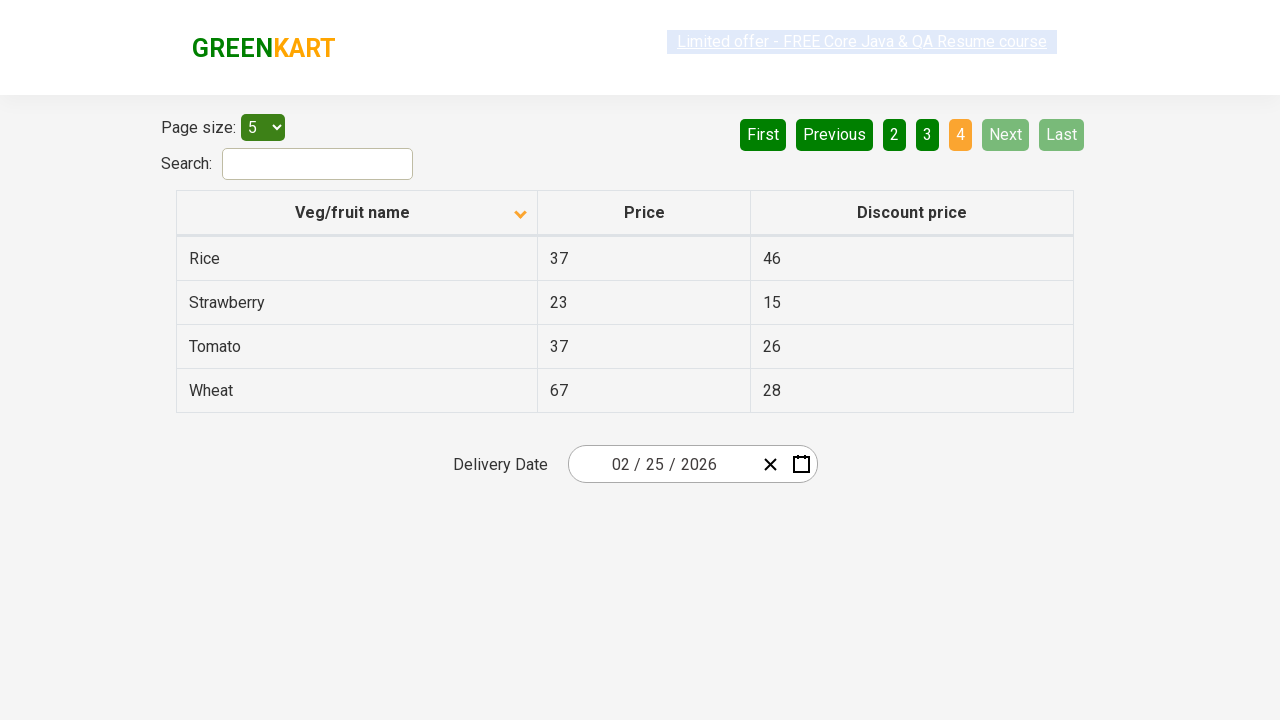

Found Rice with price: 37
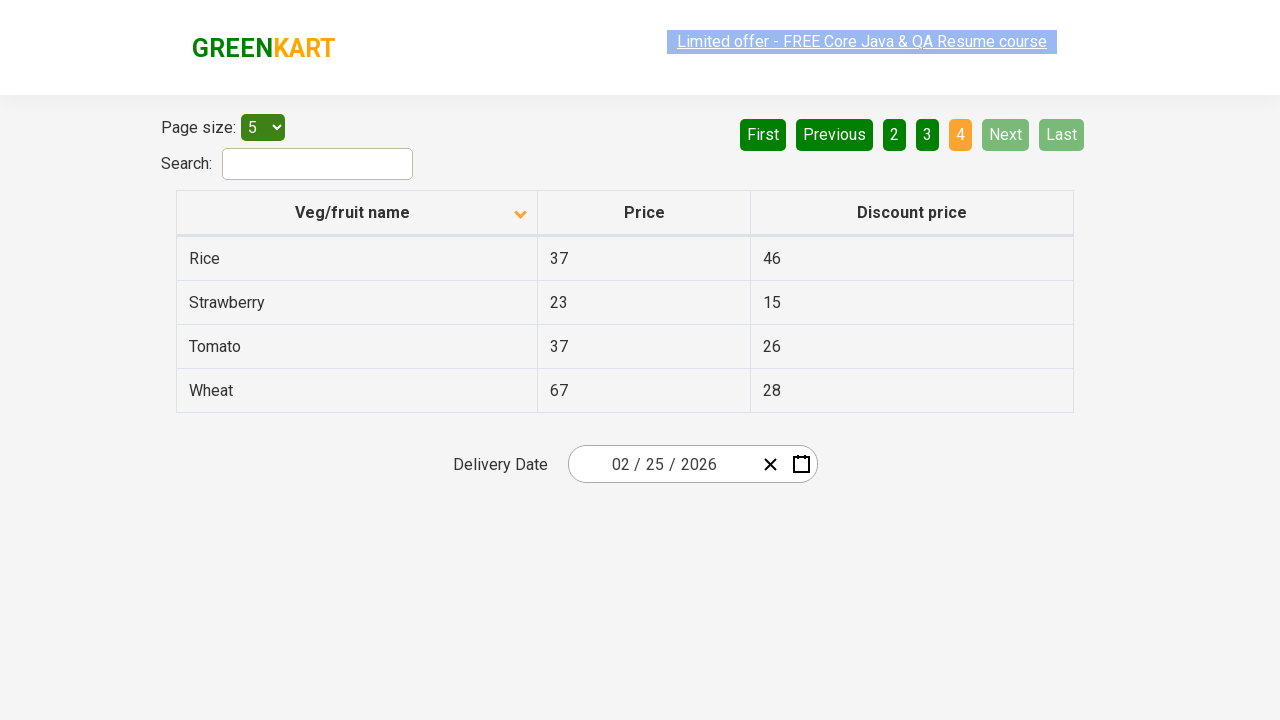

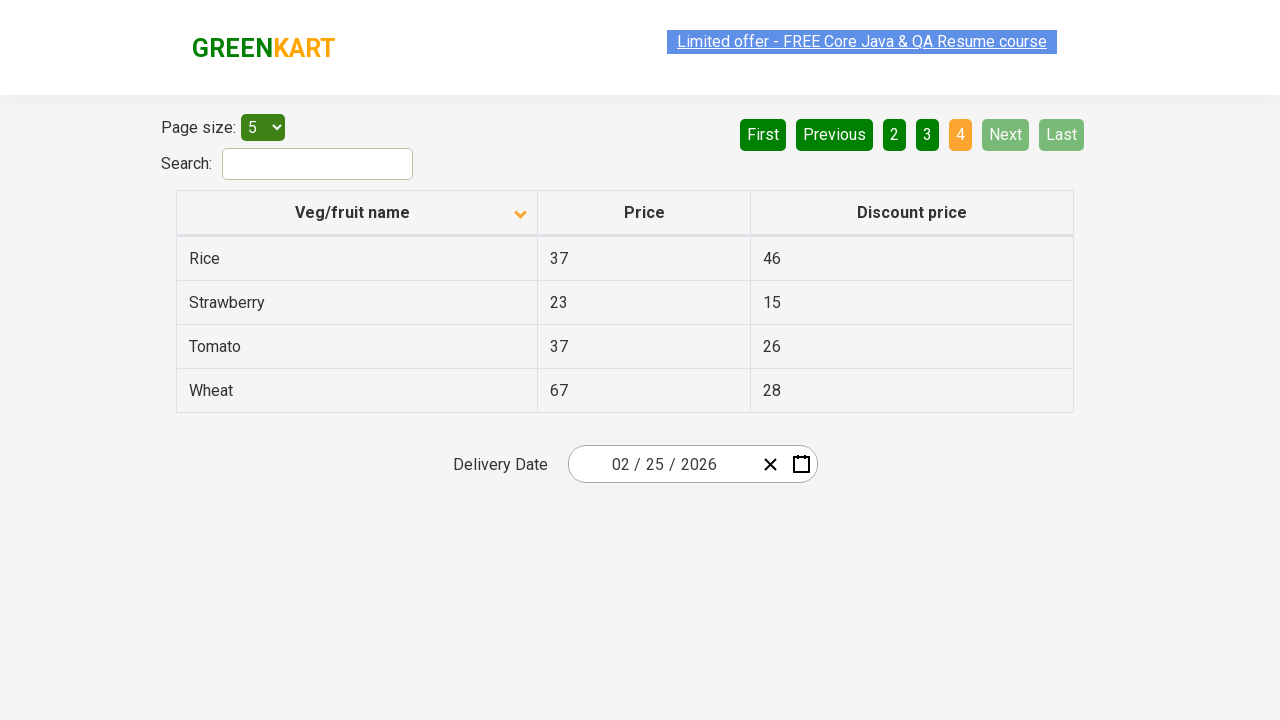